Tests that the clear completed button is hidden when there are no completed items

Starting URL: https://demo.playwright.dev/todomvc

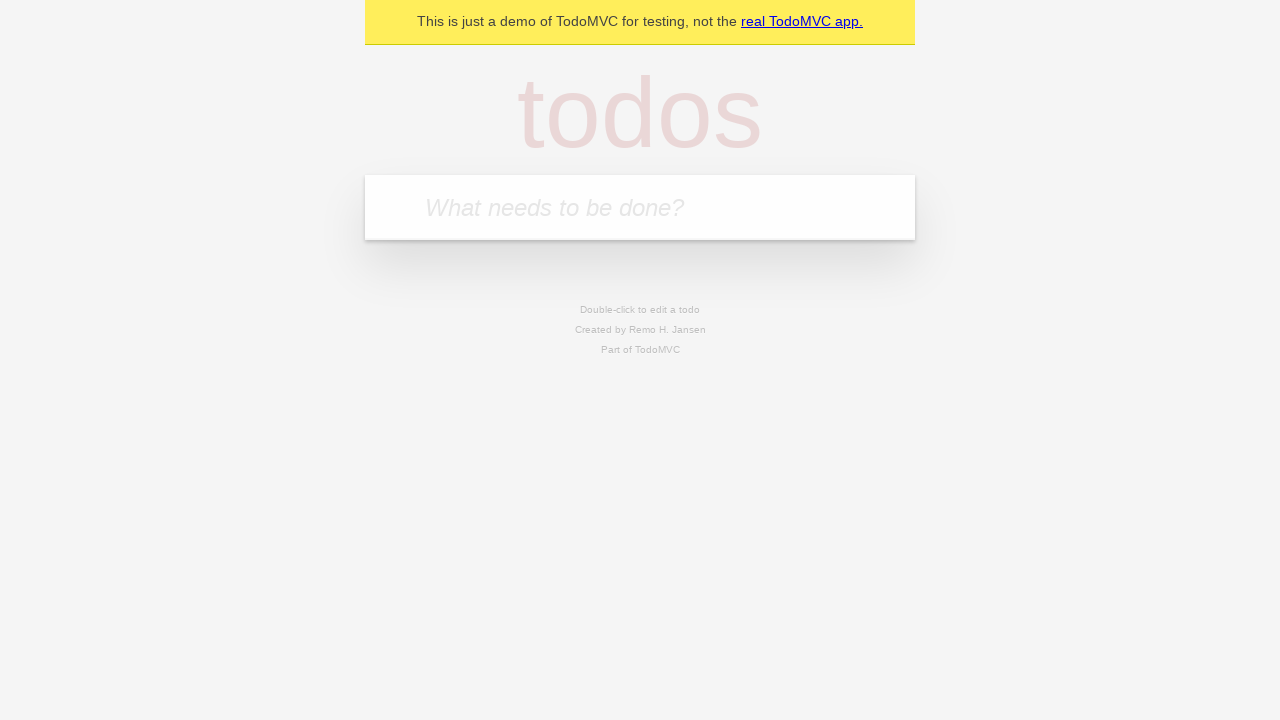

Filled new todo input with 'buy some cheese' on .new-todo
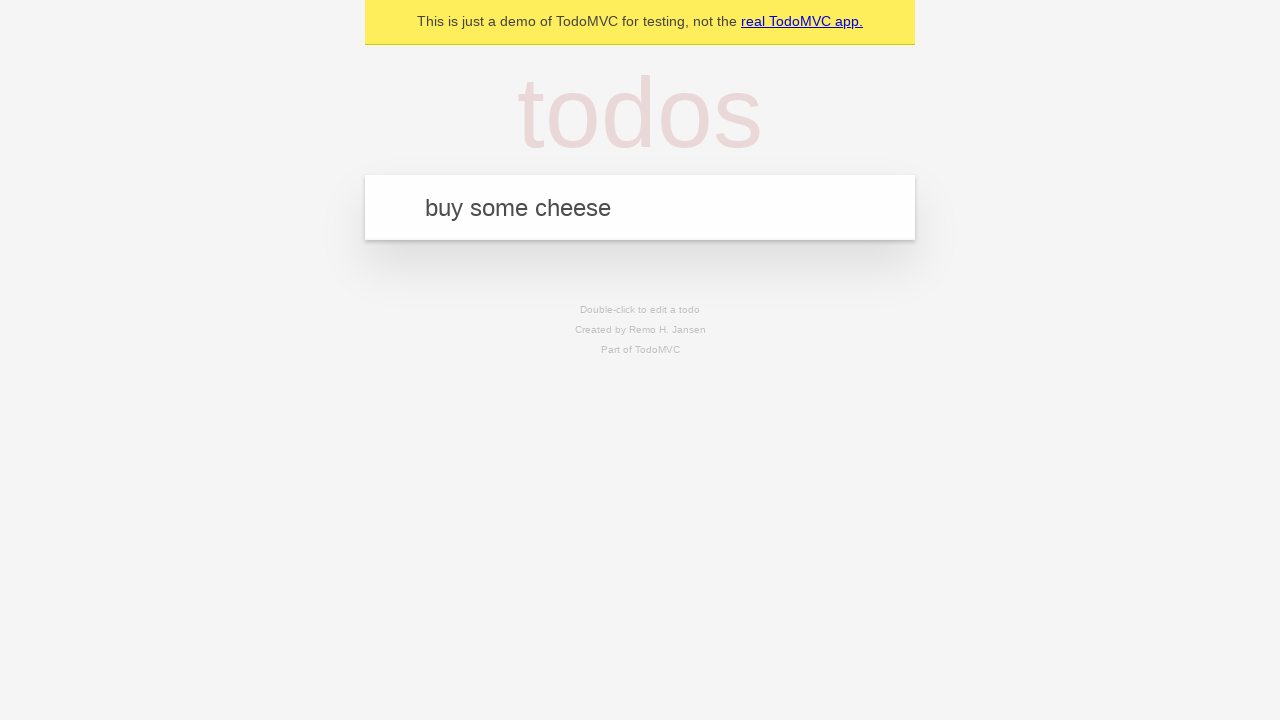

Pressed Enter to add first todo on .new-todo
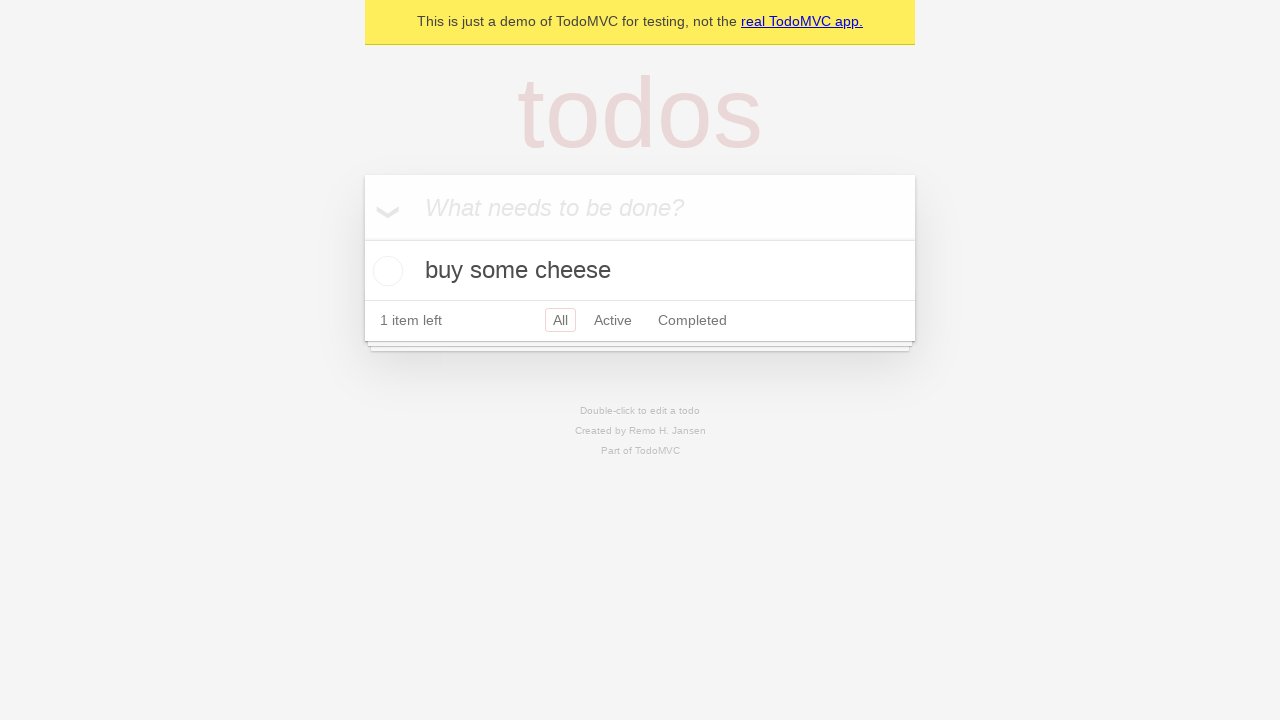

Filled new todo input with 'feed the cat' on .new-todo
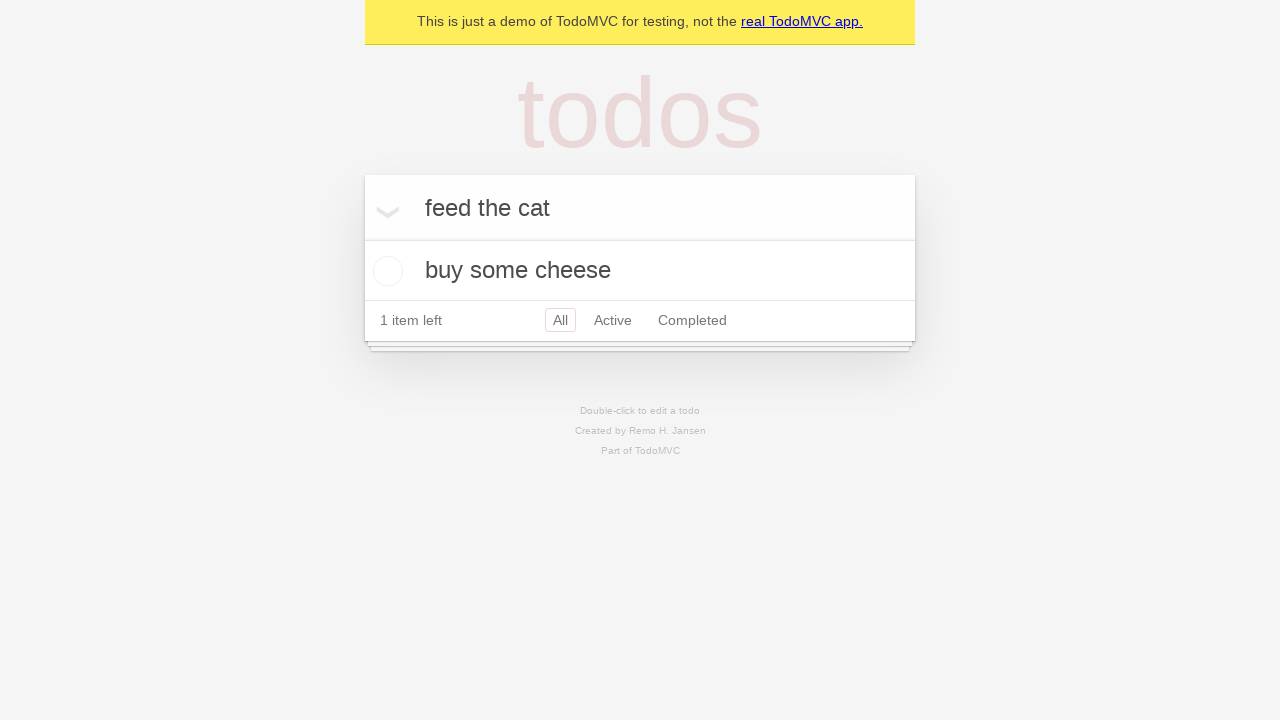

Pressed Enter to add second todo on .new-todo
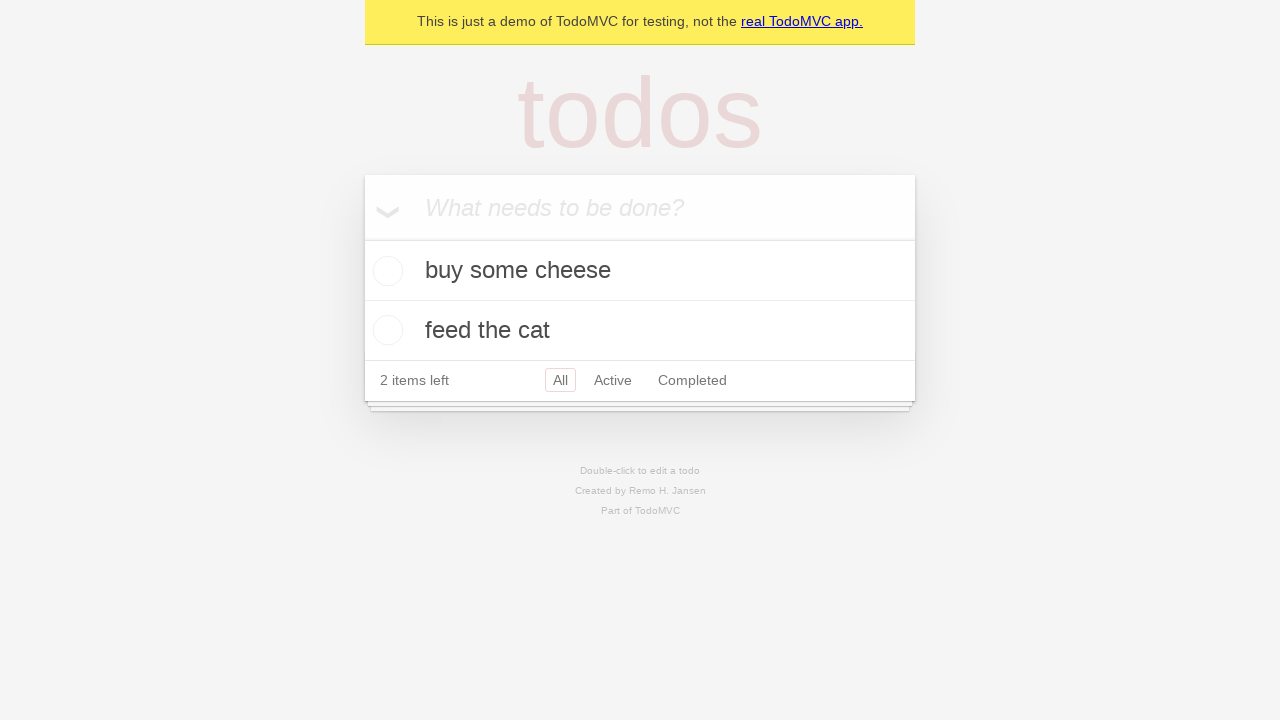

Filled new todo input with 'book a doctors appointment' on .new-todo
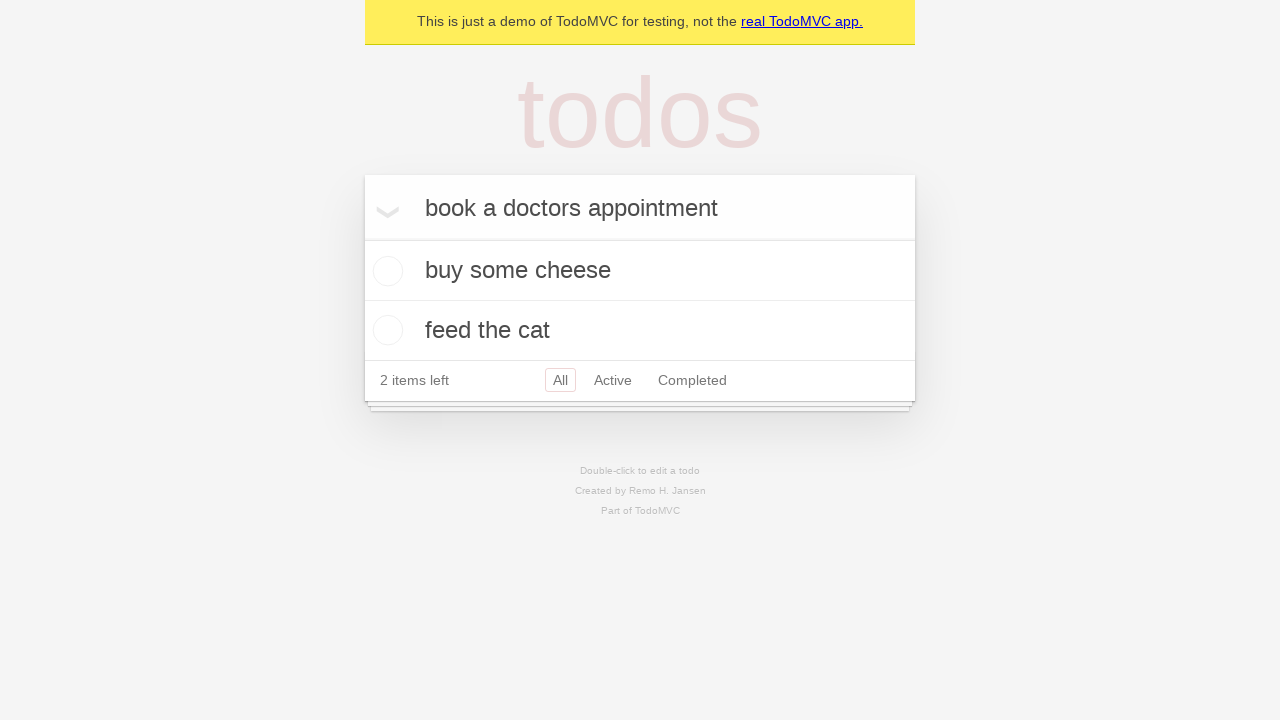

Pressed Enter to add third todo on .new-todo
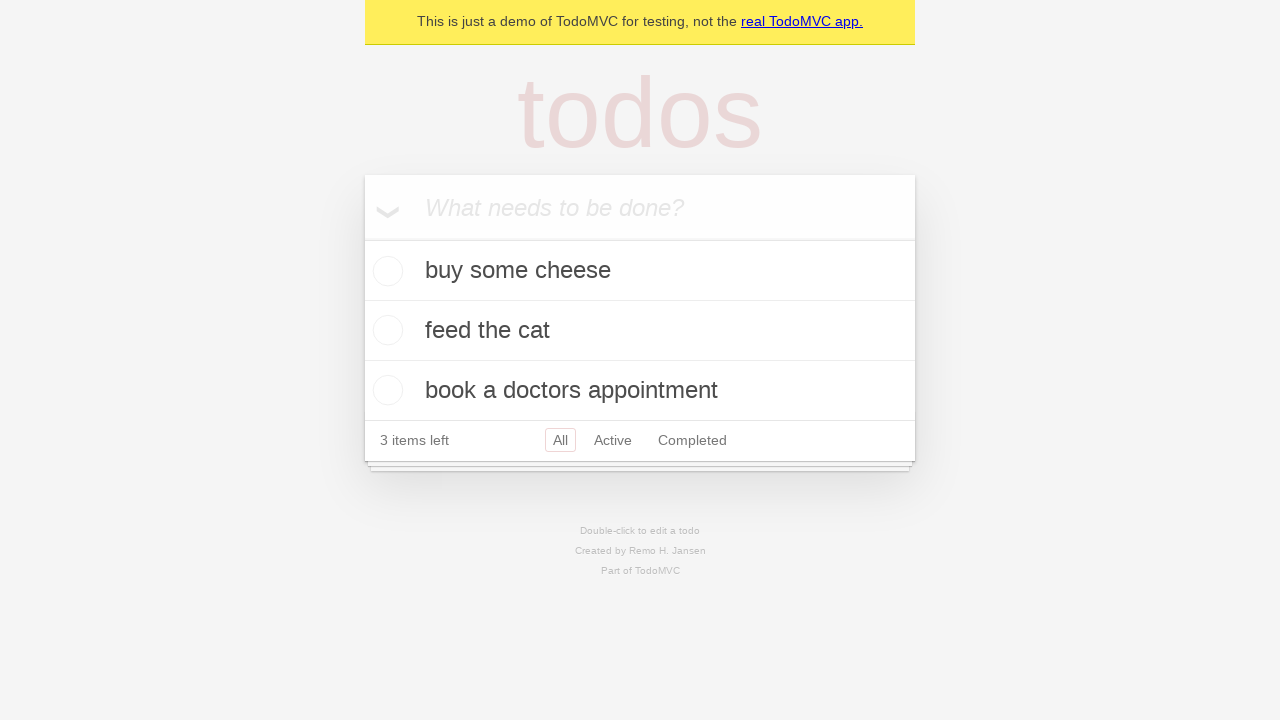

Waited for all three todo items to load in the list
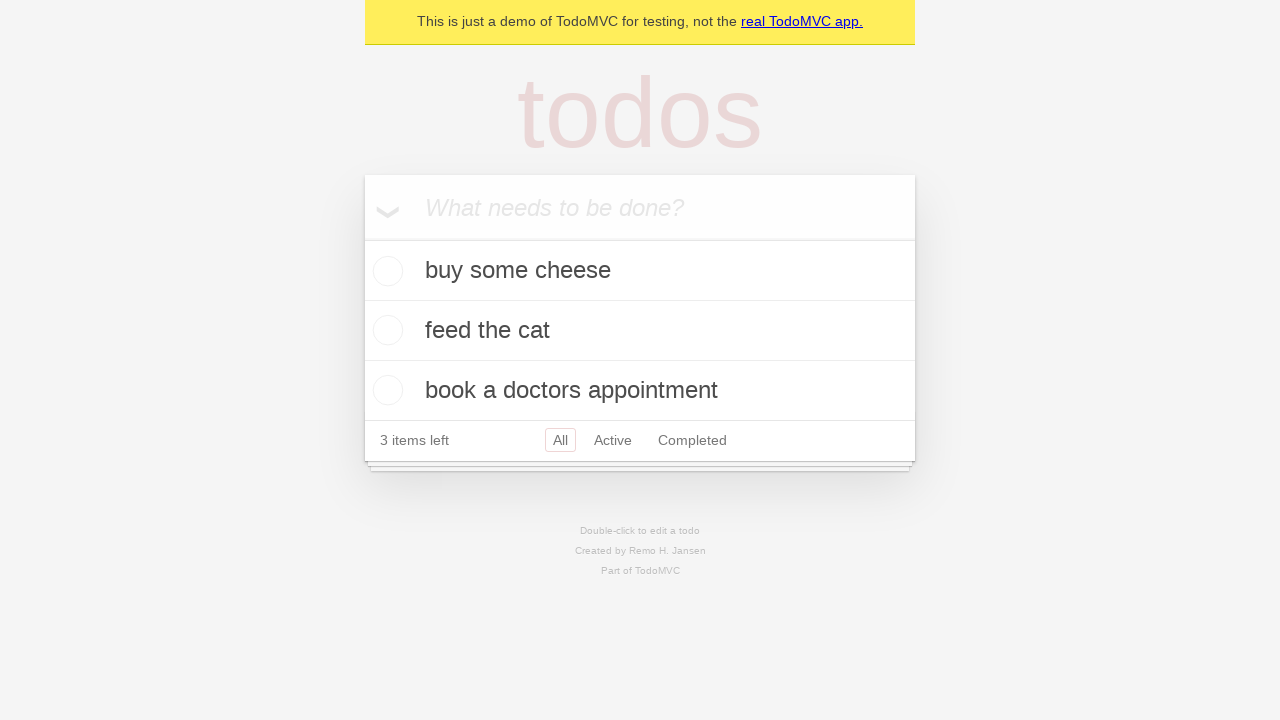

Checked the first todo item as completed at (385, 271) on .todo-list li .toggle >> nth=0
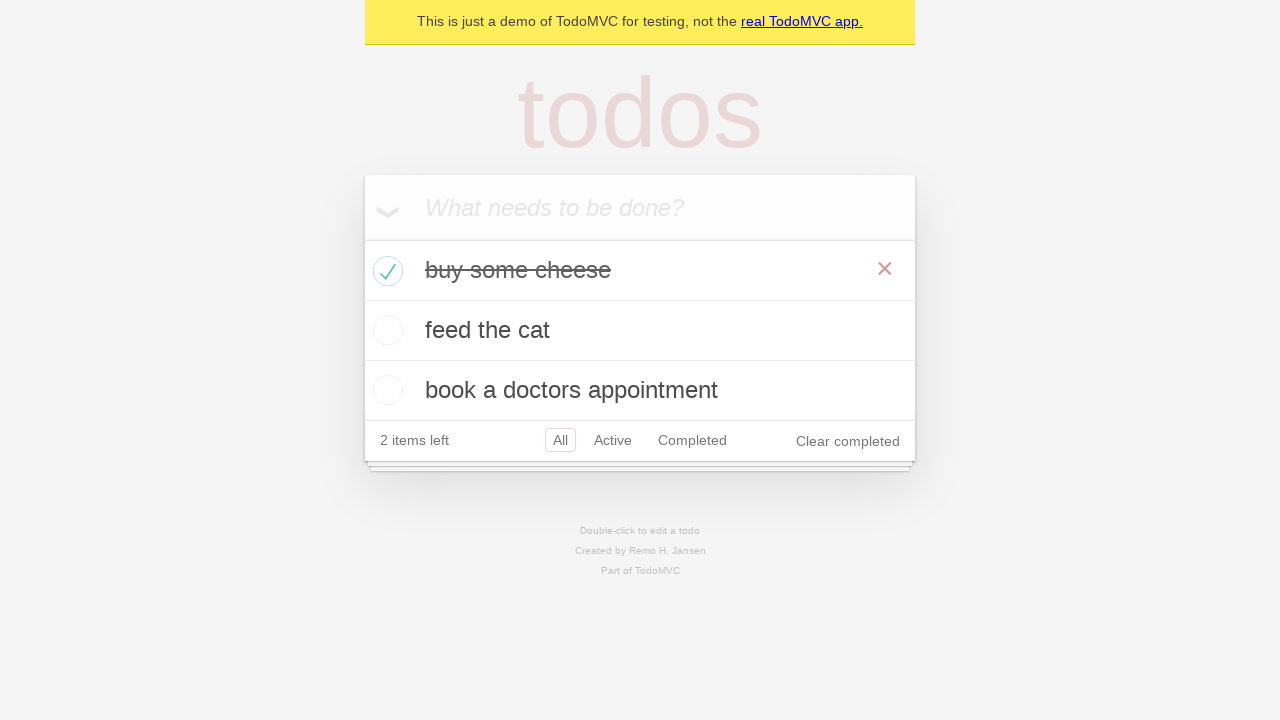

Clicked 'Clear completed' button to remove completed todo at (848, 441) on .clear-completed
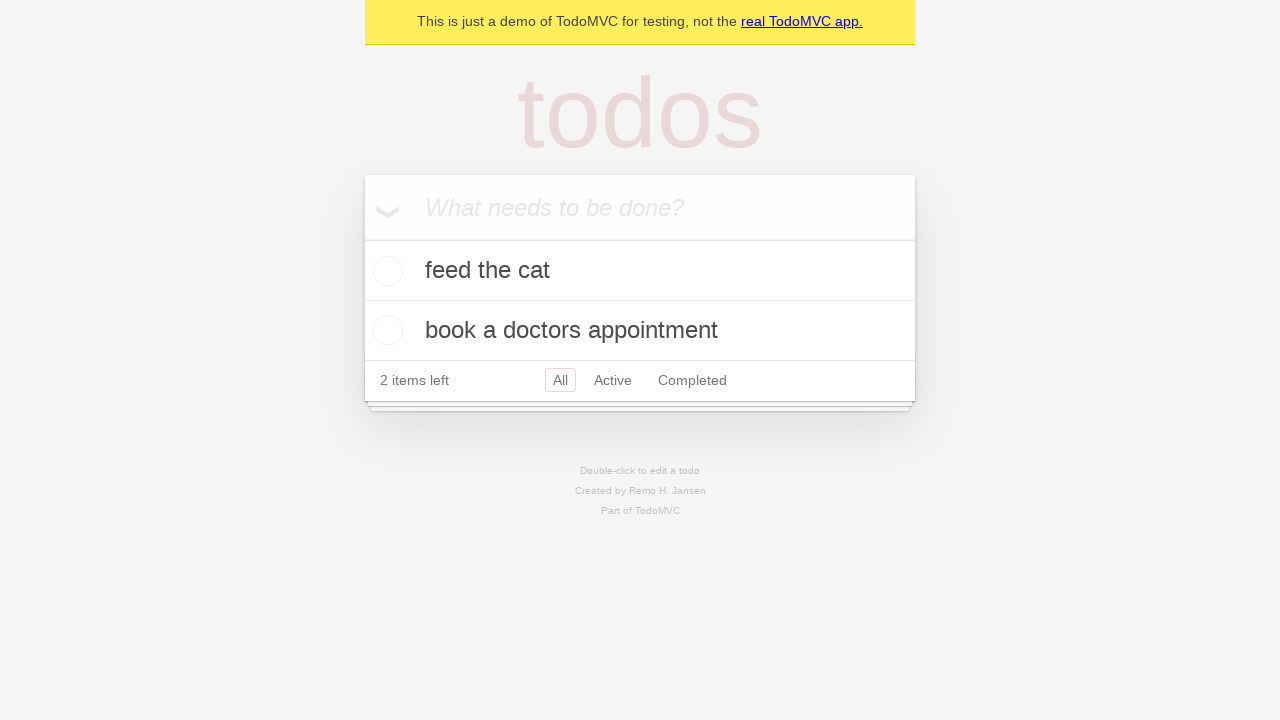

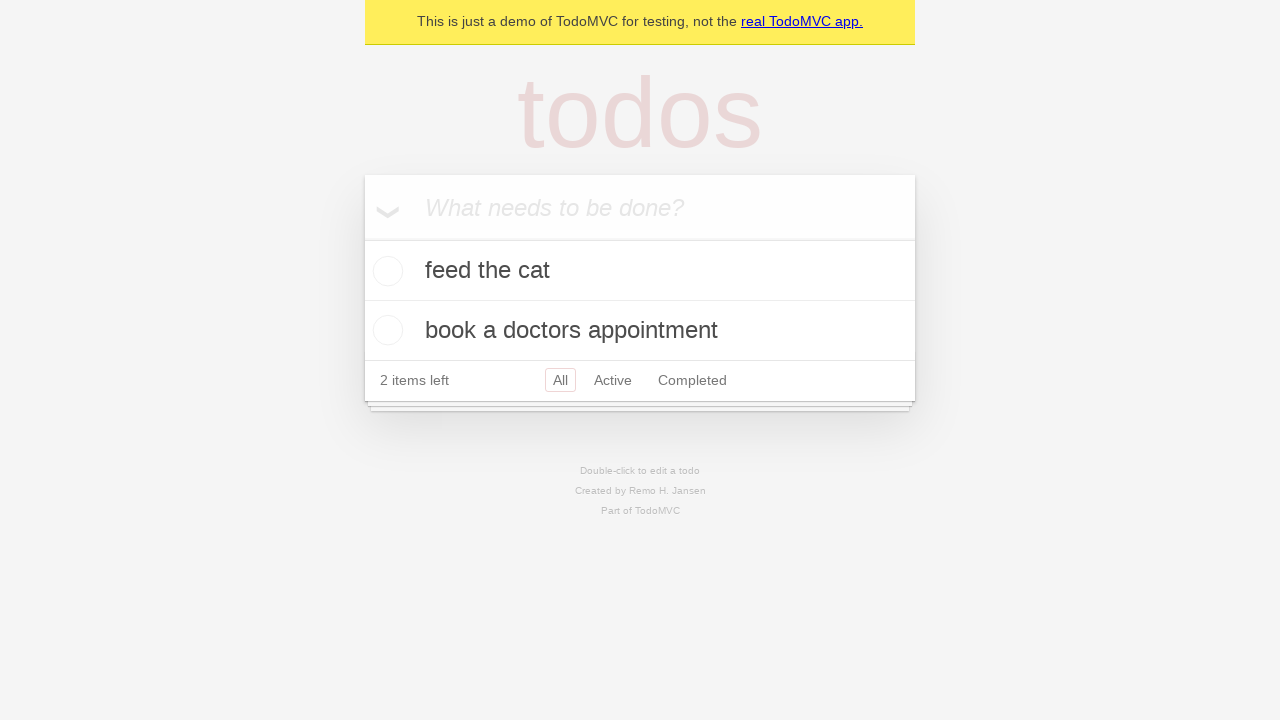